Tests datepicker by opening the calendar and clicking on day 10

Starting URL: https://jqueryui.com/datepicker/

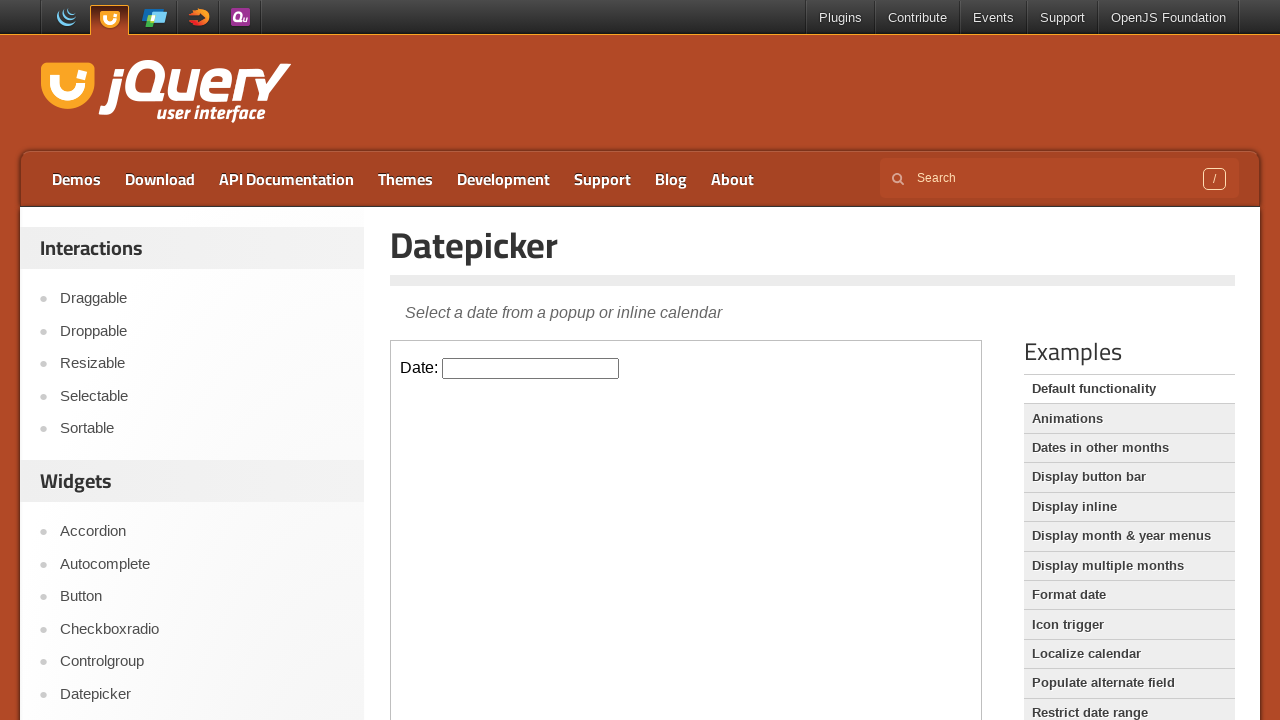

Located iframe containing the datepicker
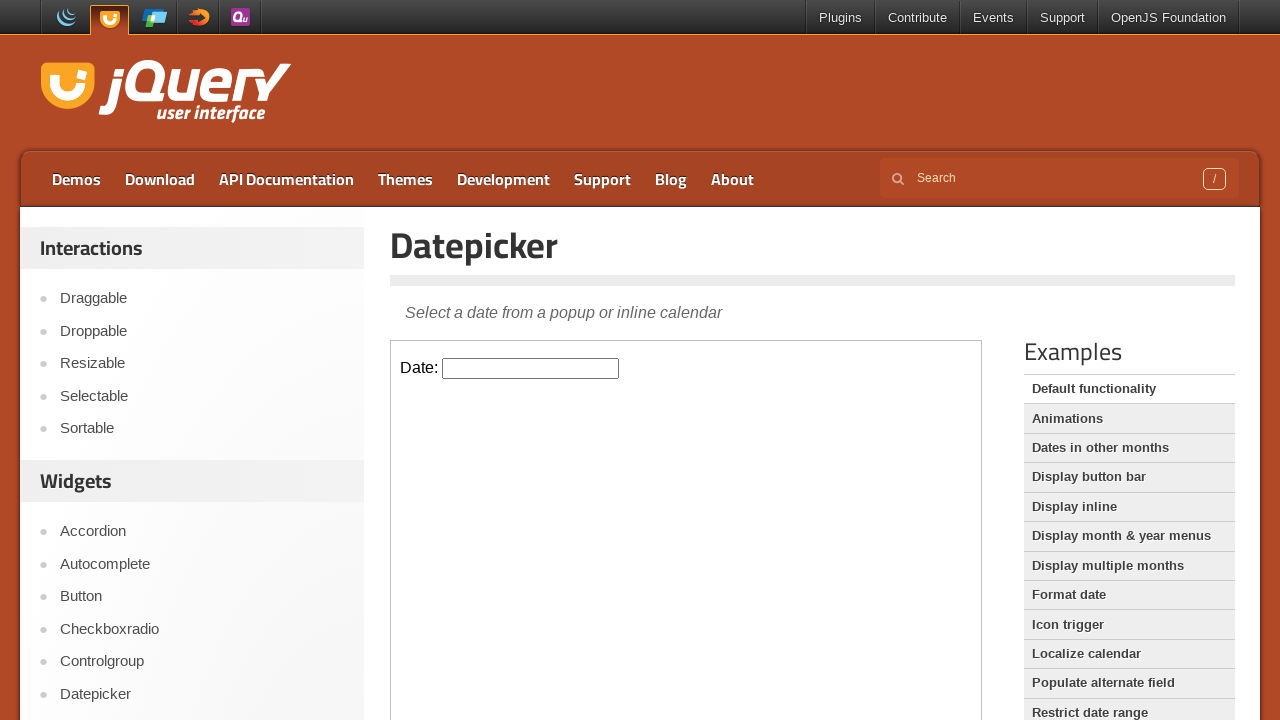

Clicked datepicker input to open calendar at (531, 368) on iframe >> nth=0 >> internal:control=enter-frame >> #datepicker
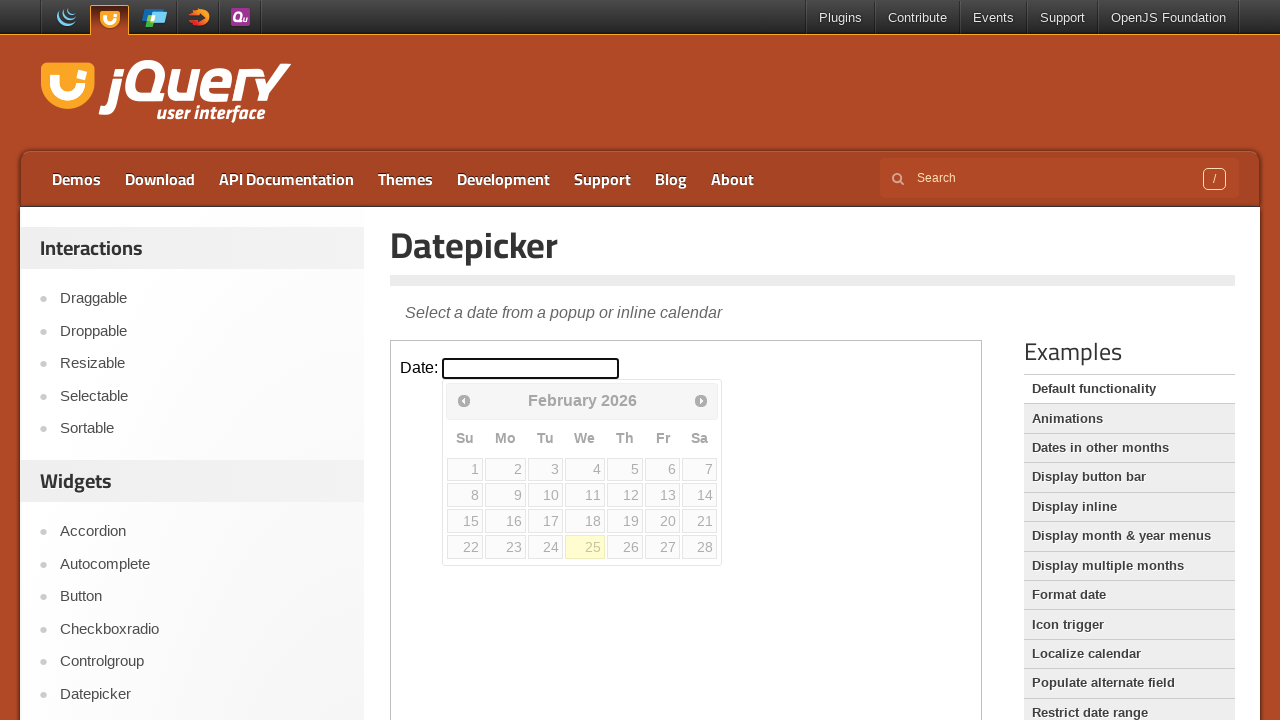

Clicked on day 10 in the calendar at (545, 495) on iframe >> nth=0 >> internal:control=enter-frame >> xpath=//a[@data-date='10']
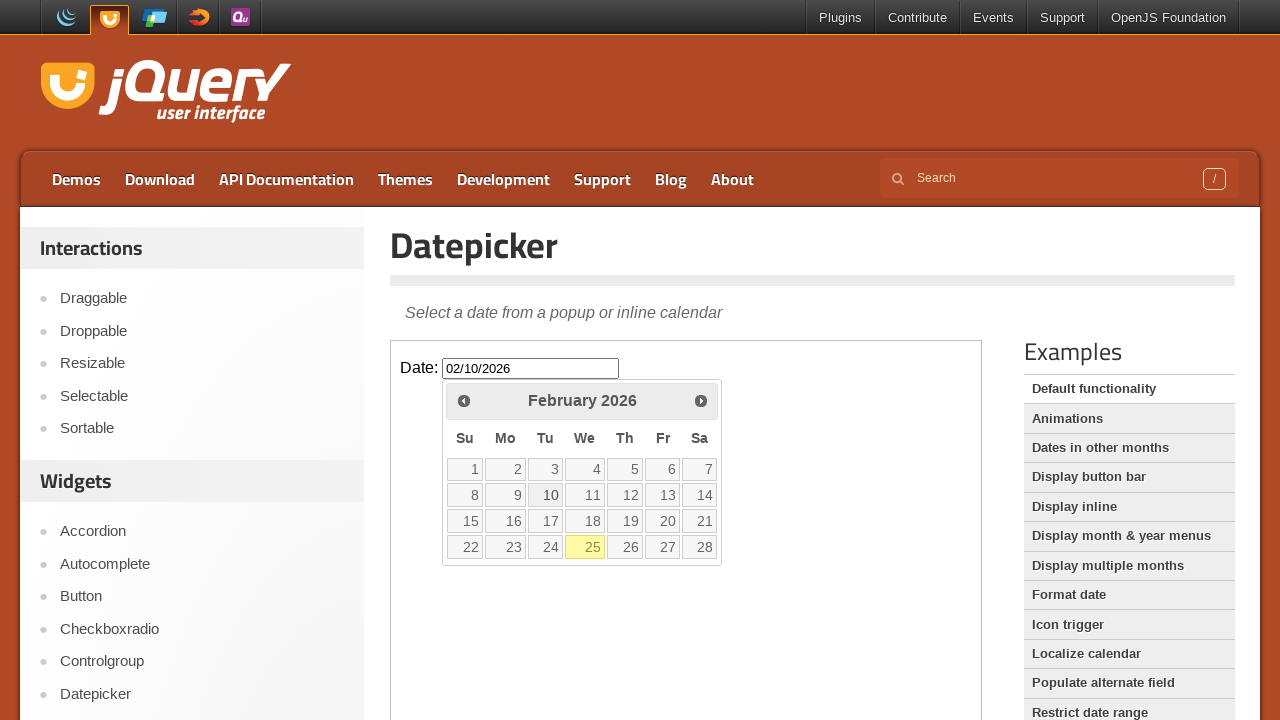

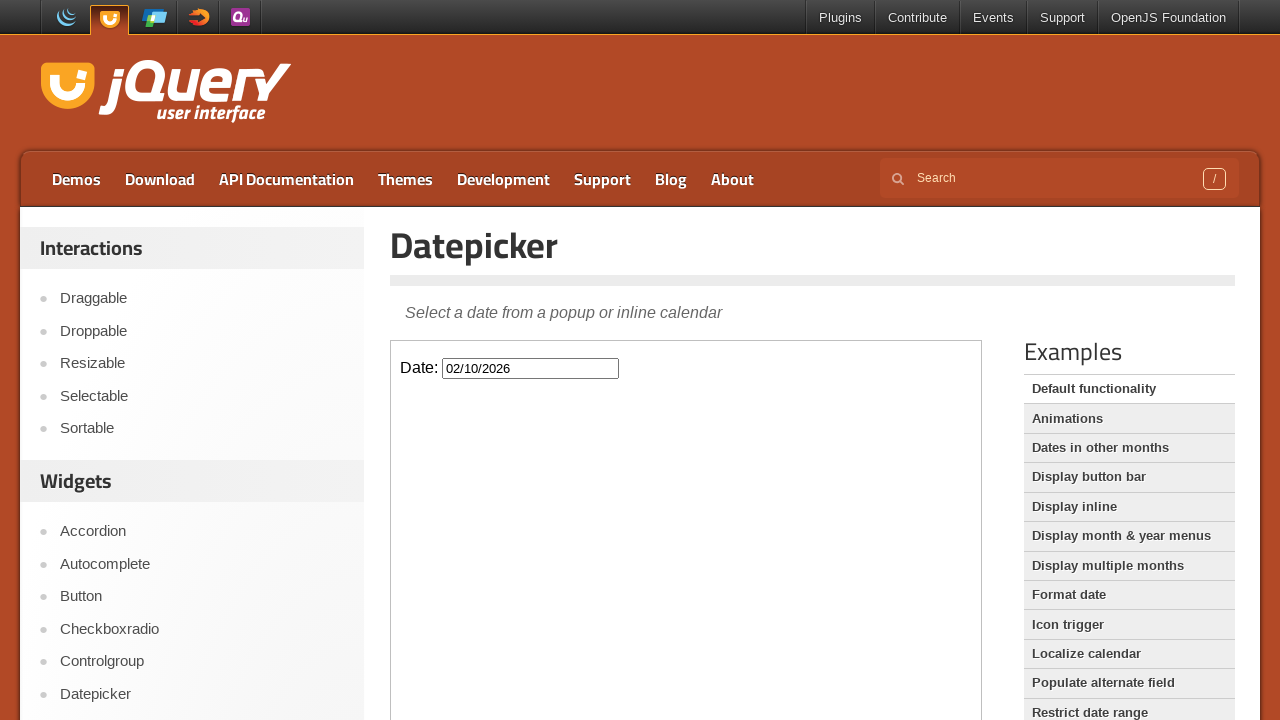